Joins a live student session by entering a student name, clicking OK, and navigating through the interface using keyboard actions (Tab and Enter) to presumably start or join a media session.

Starting URL: https://live.monetanalytics.com/stu_proc/student.html#

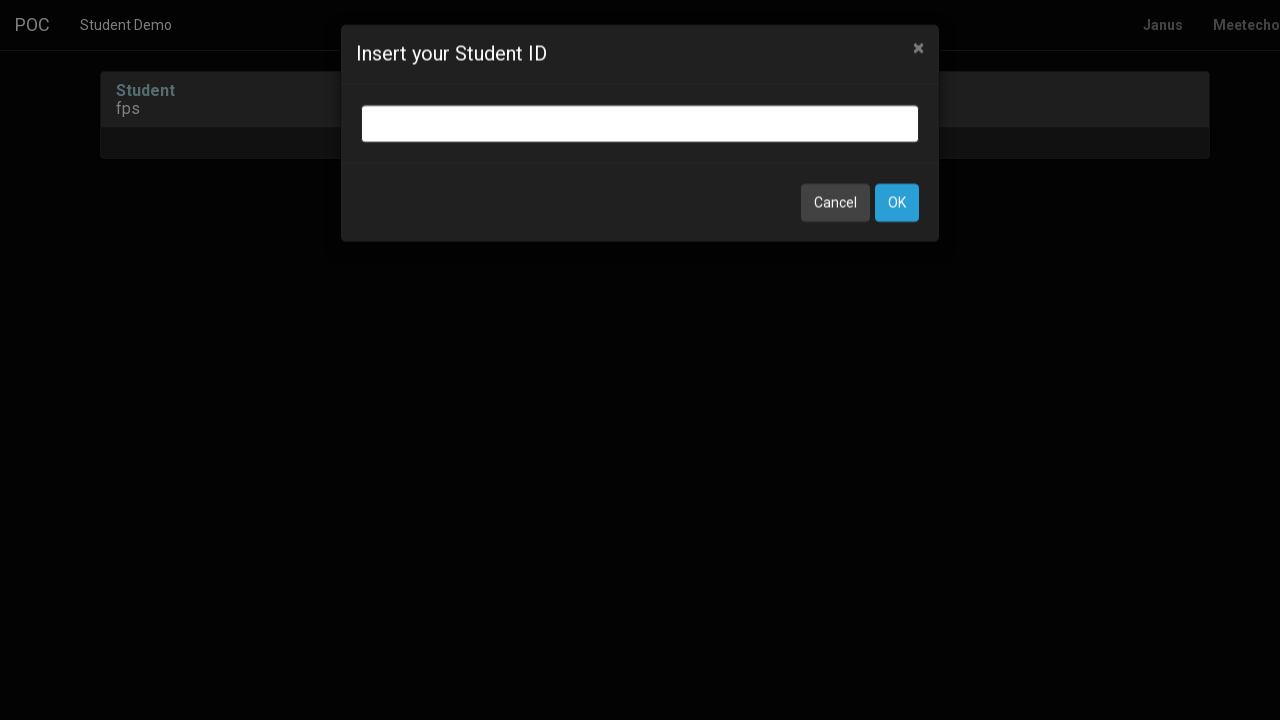

Student name input dialog appeared
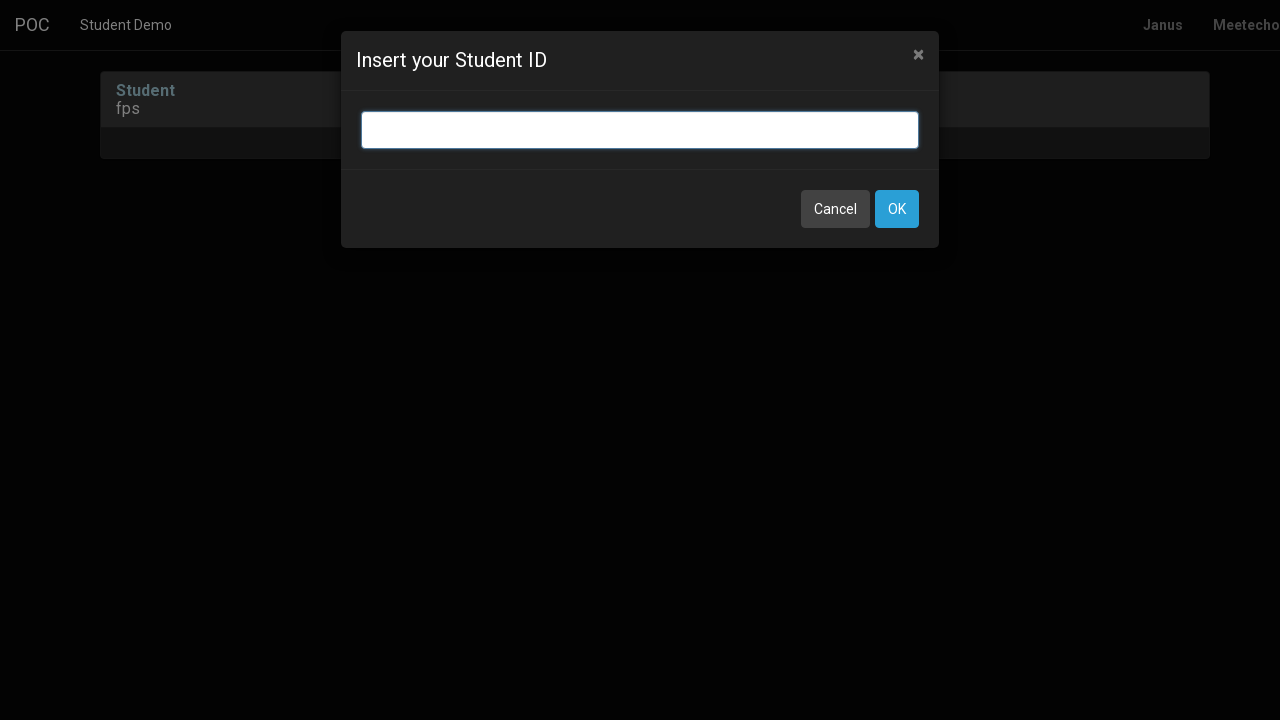

Filled student name field with 'Student-52' on input.bootbox-input.bootbox-input-text.form-control
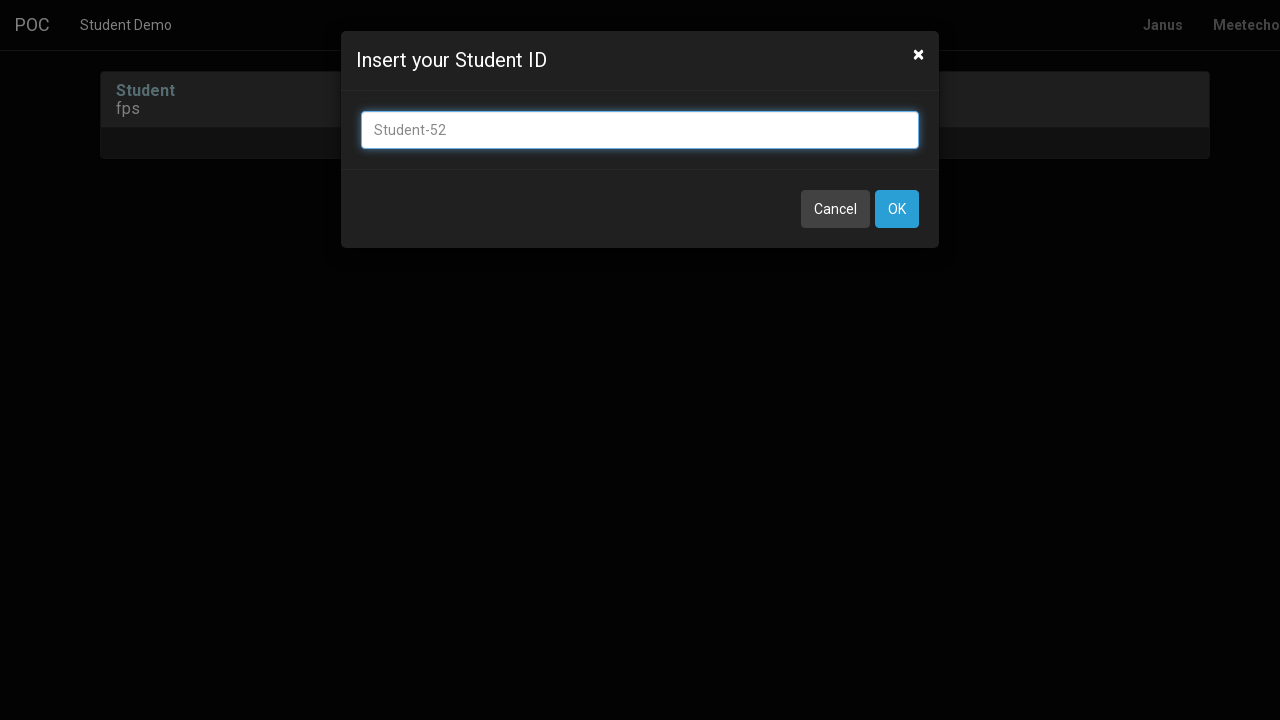

Clicked OK button to confirm student name at (897, 209) on xpath=//button[contains(text(),'OK')]
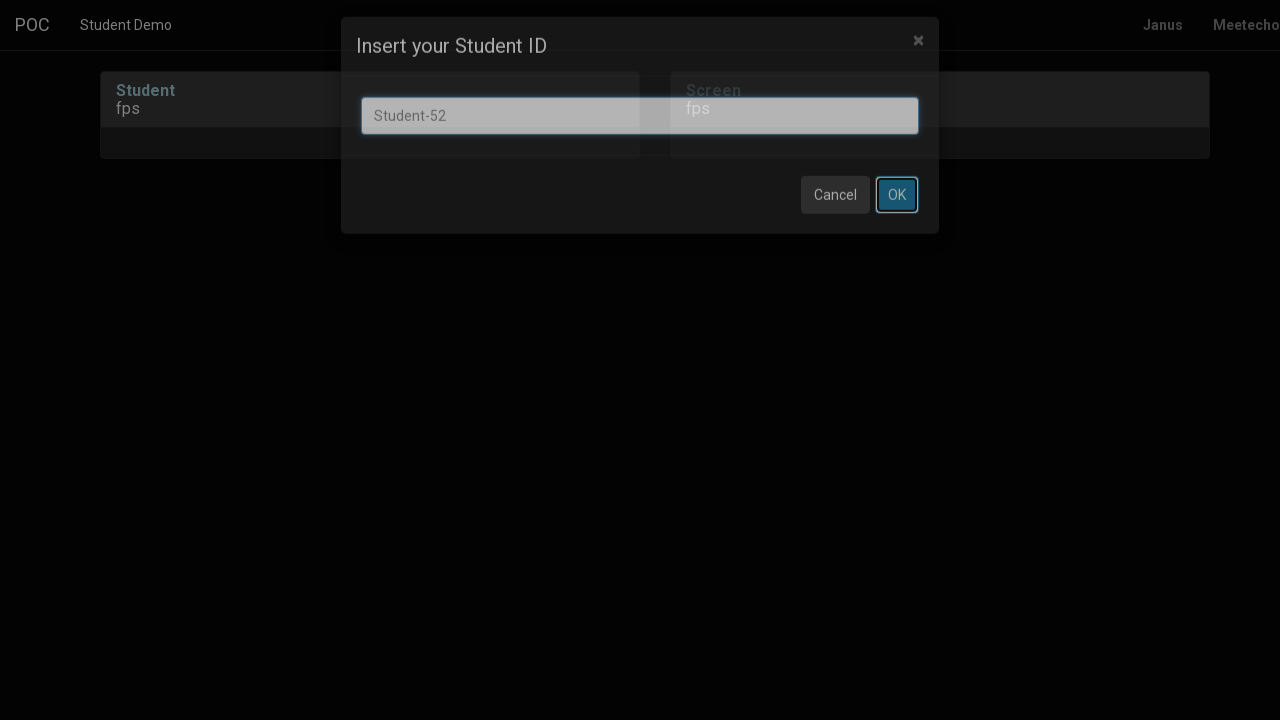

Waited 8 seconds for page to load after entering student name
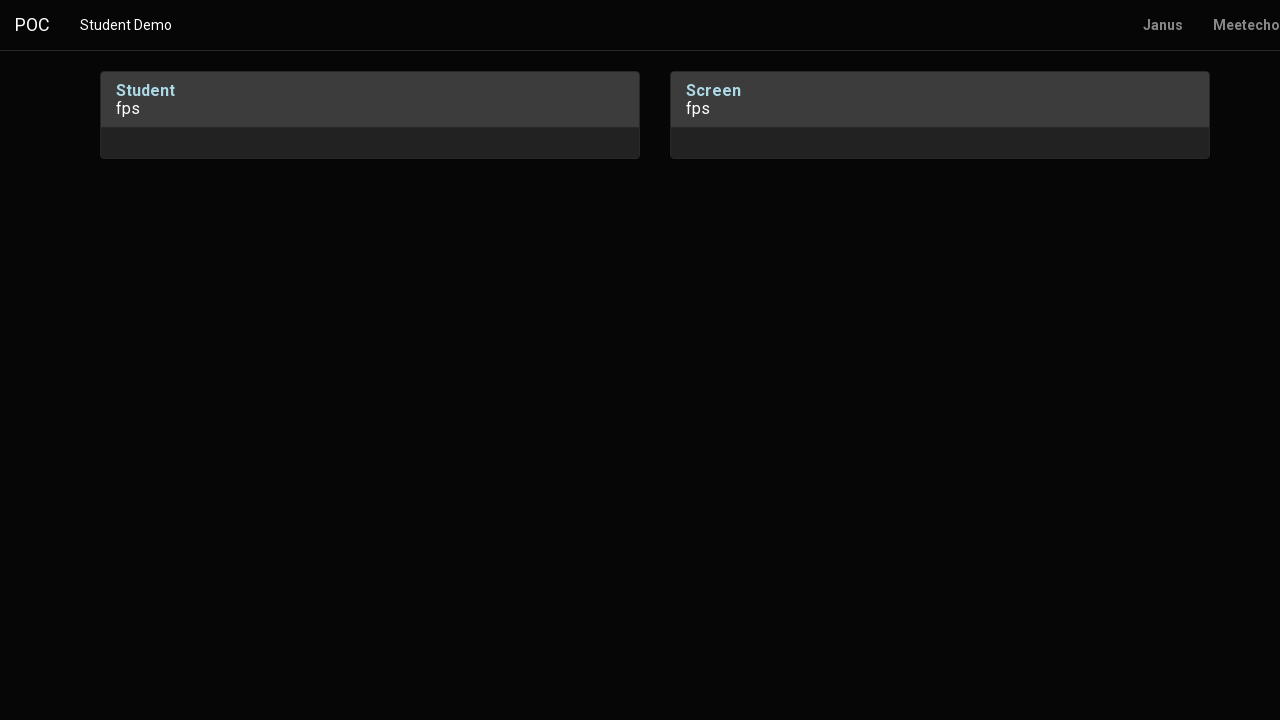

Pressed Tab to navigate interface
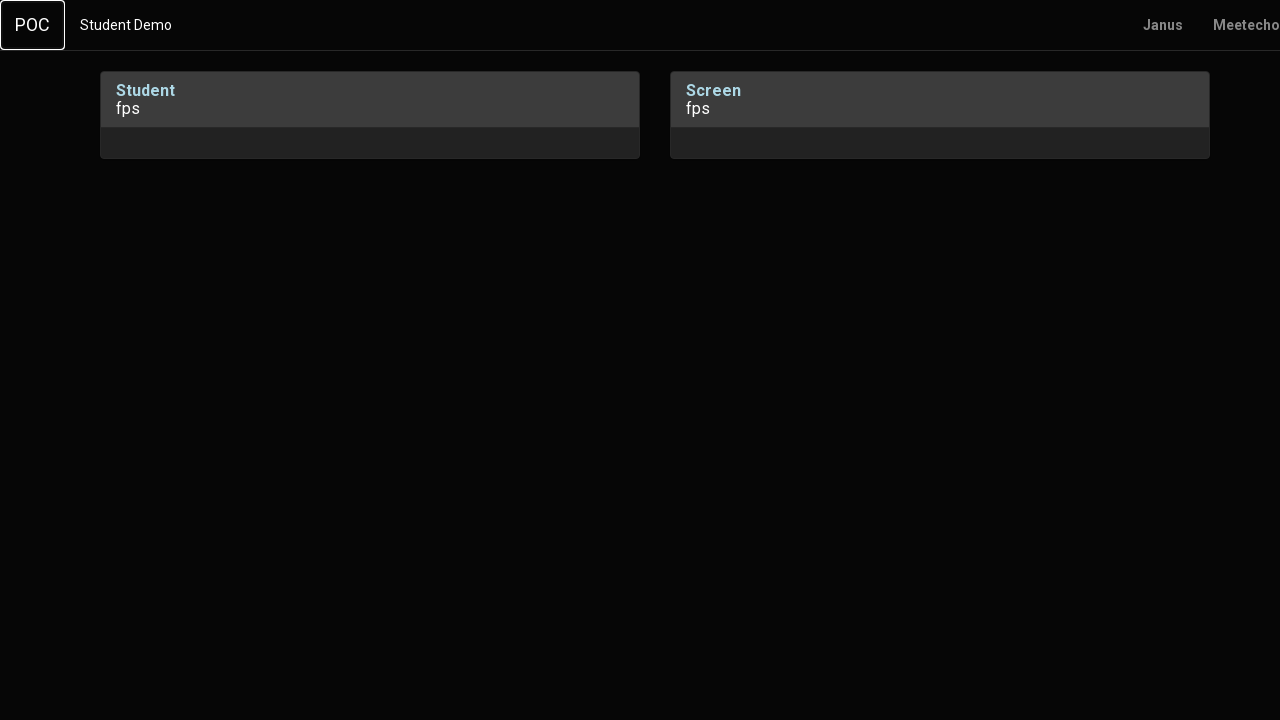

Waited 1 second after Tab press
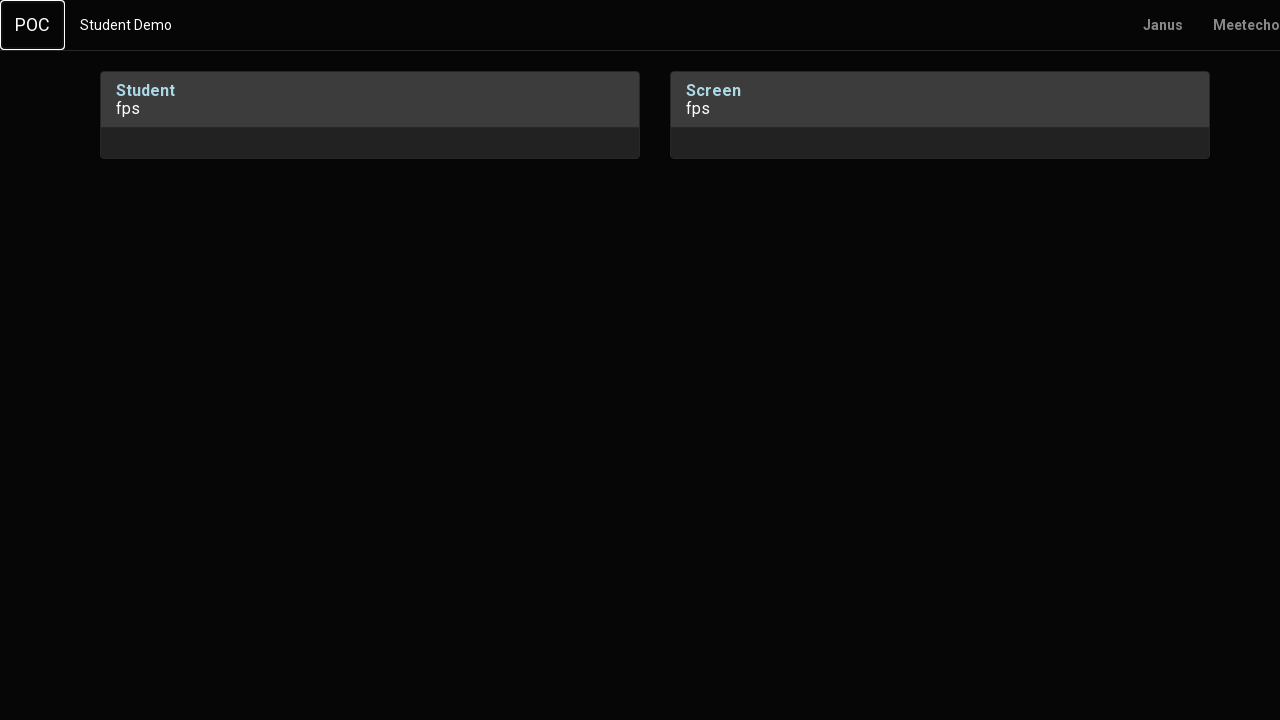

Pressed Enter to confirm selection
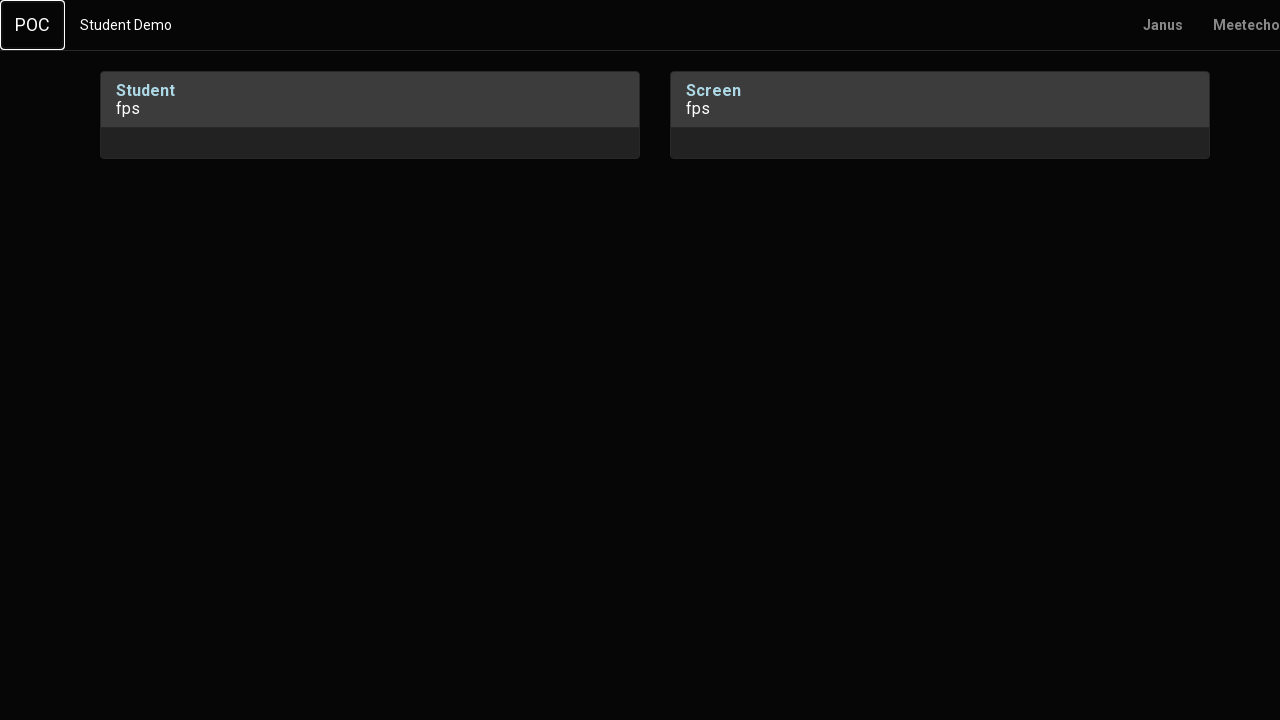

Waited 2 seconds after Enter press
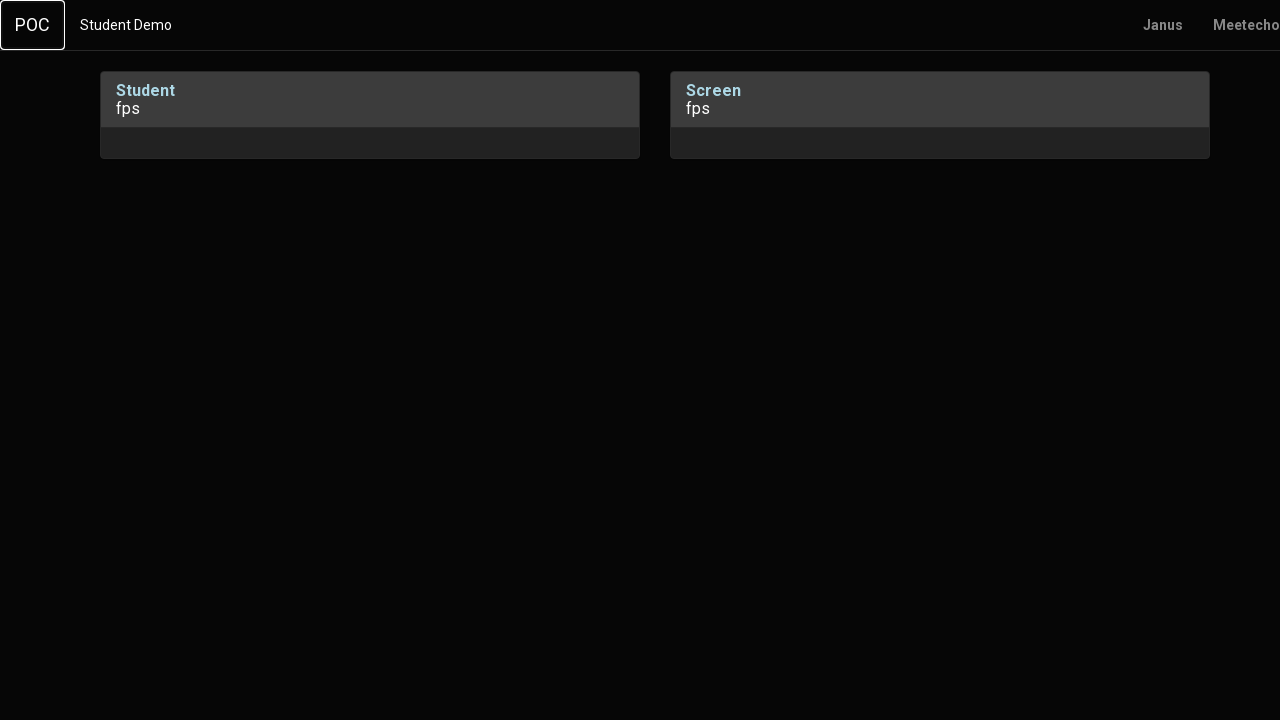

Pressed Tab to navigate to next element
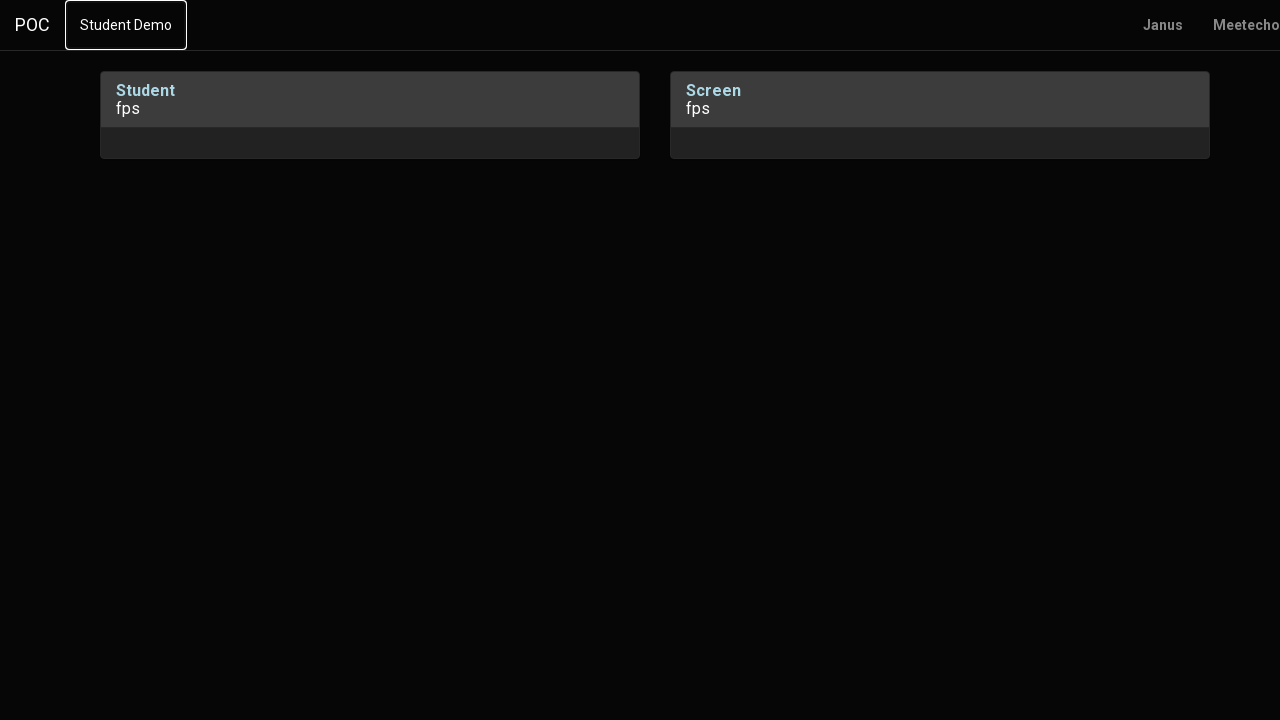

Waited 1 second after Tab press
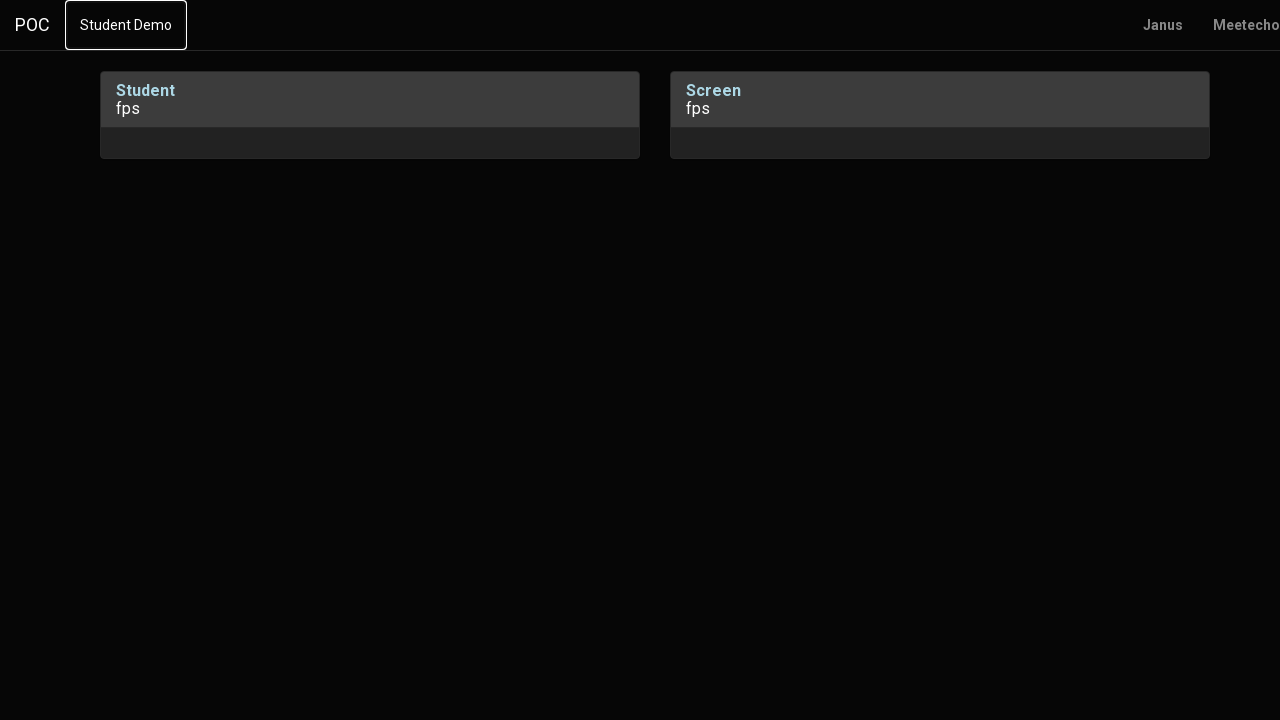

Pressed Tab again to navigate to next element
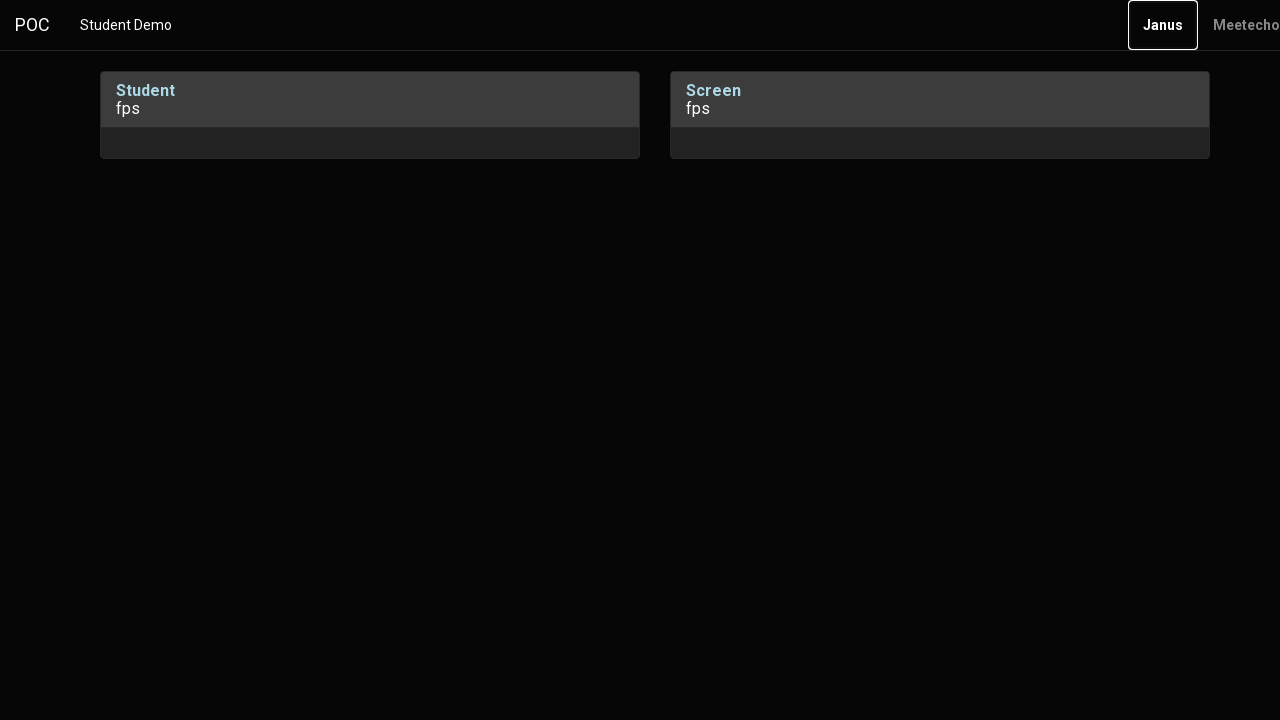

Waited 2 seconds after second Tab press
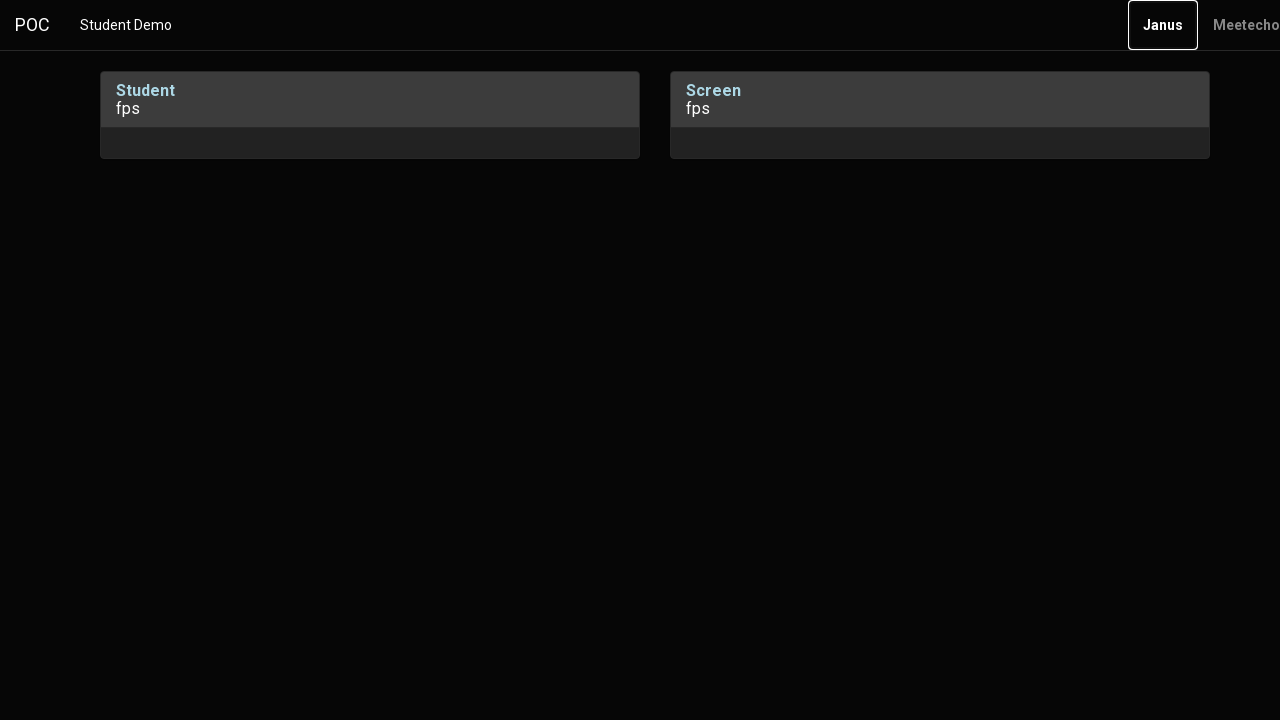

Pressed Enter to start/join media session
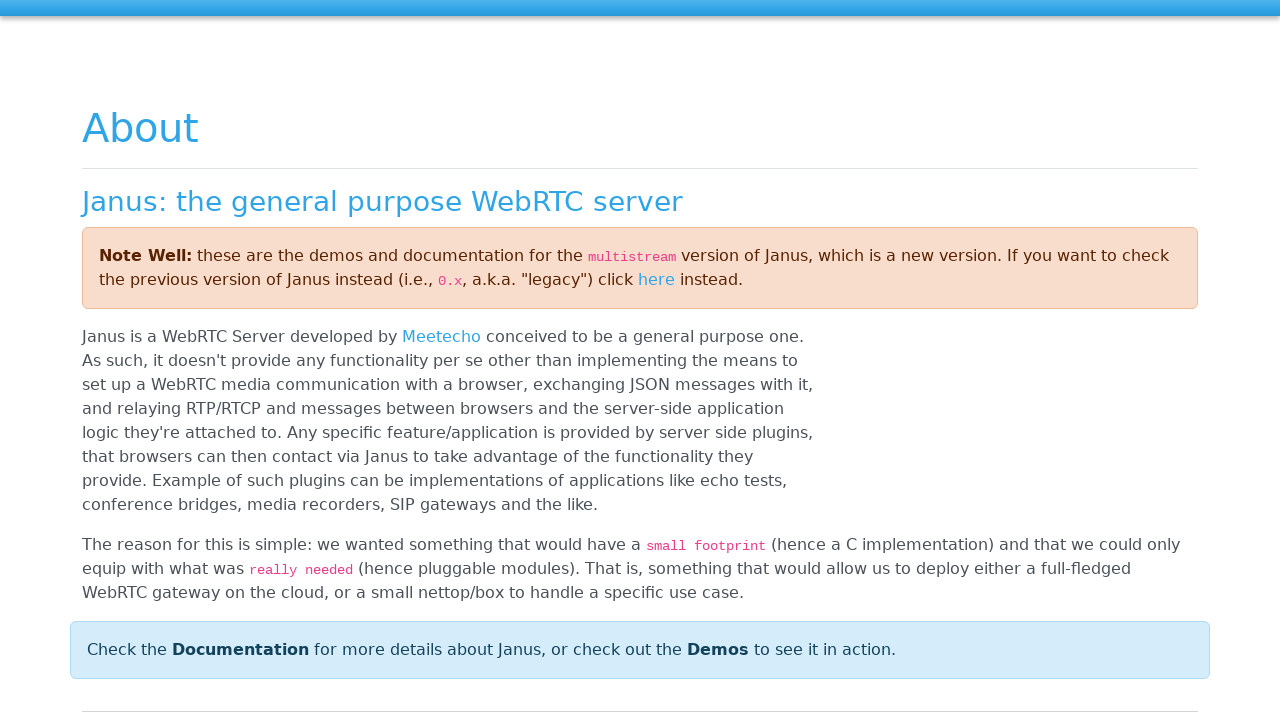

Waited 5 seconds for session to initialize
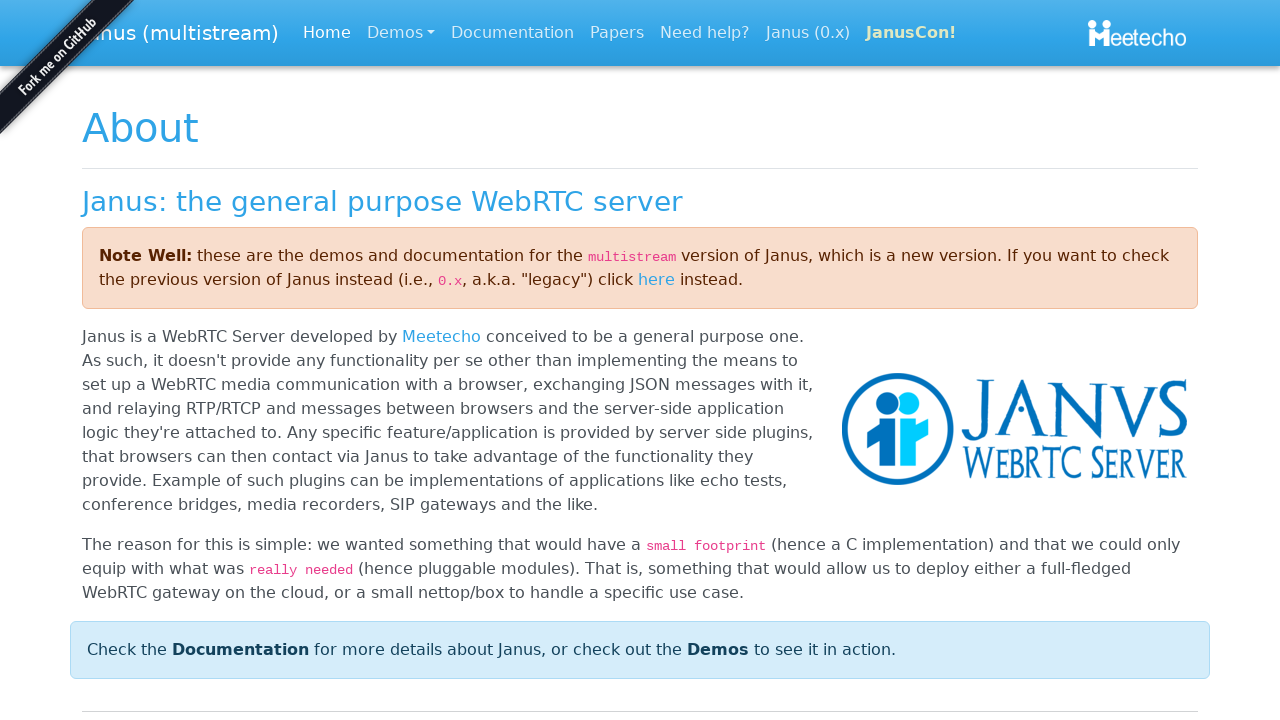

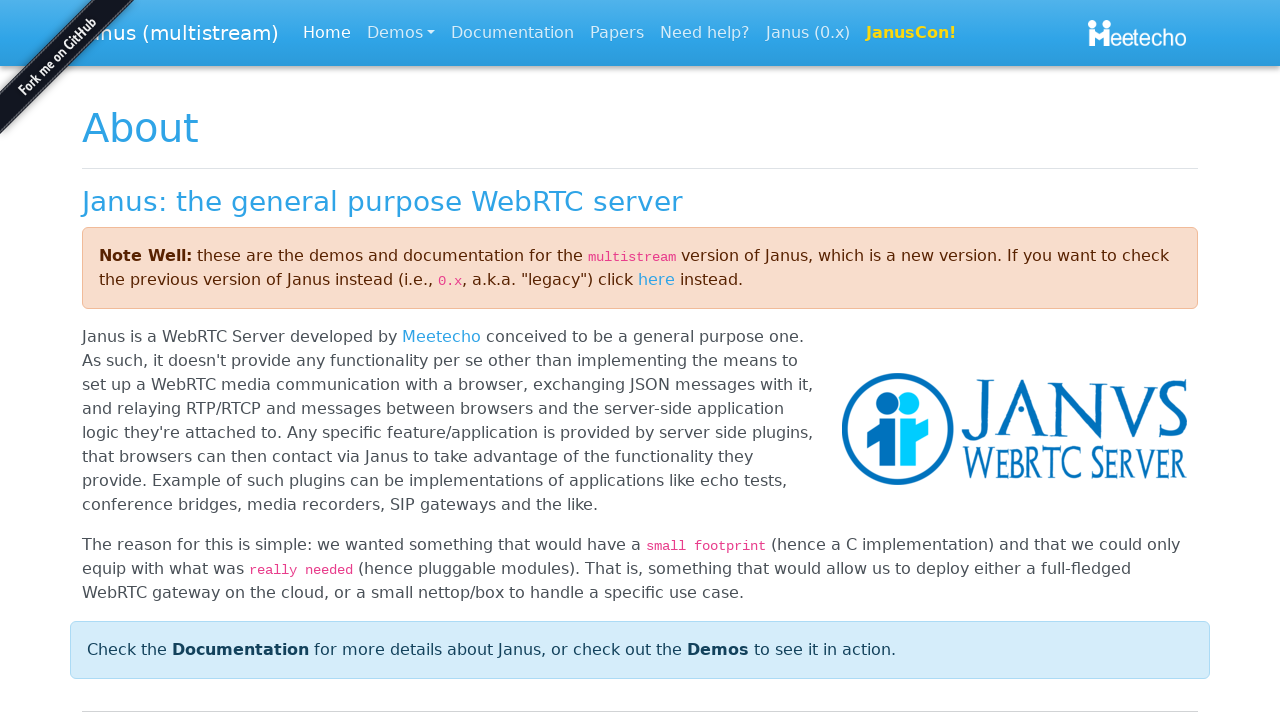